Navigates to a form page, scrolls to the "Interactions" element, and clicks on it

Starting URL: https://demoqa.com/text-box

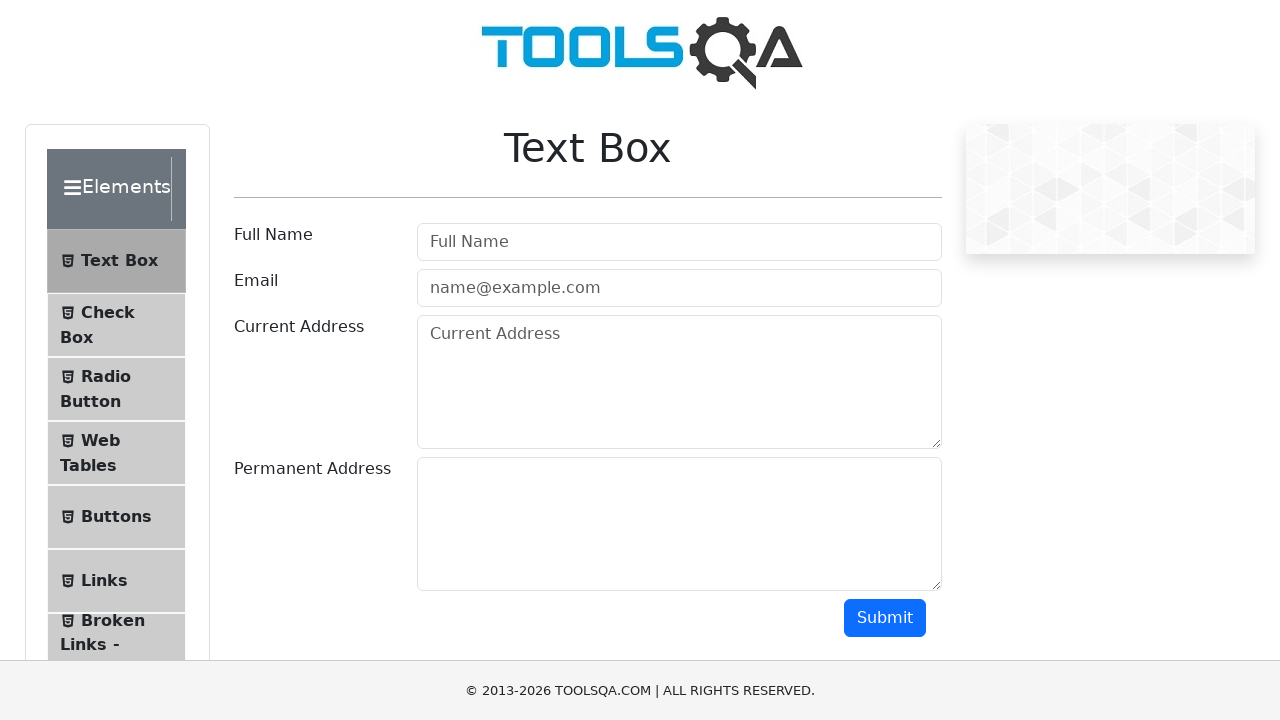

Located the Interactions element on the form page
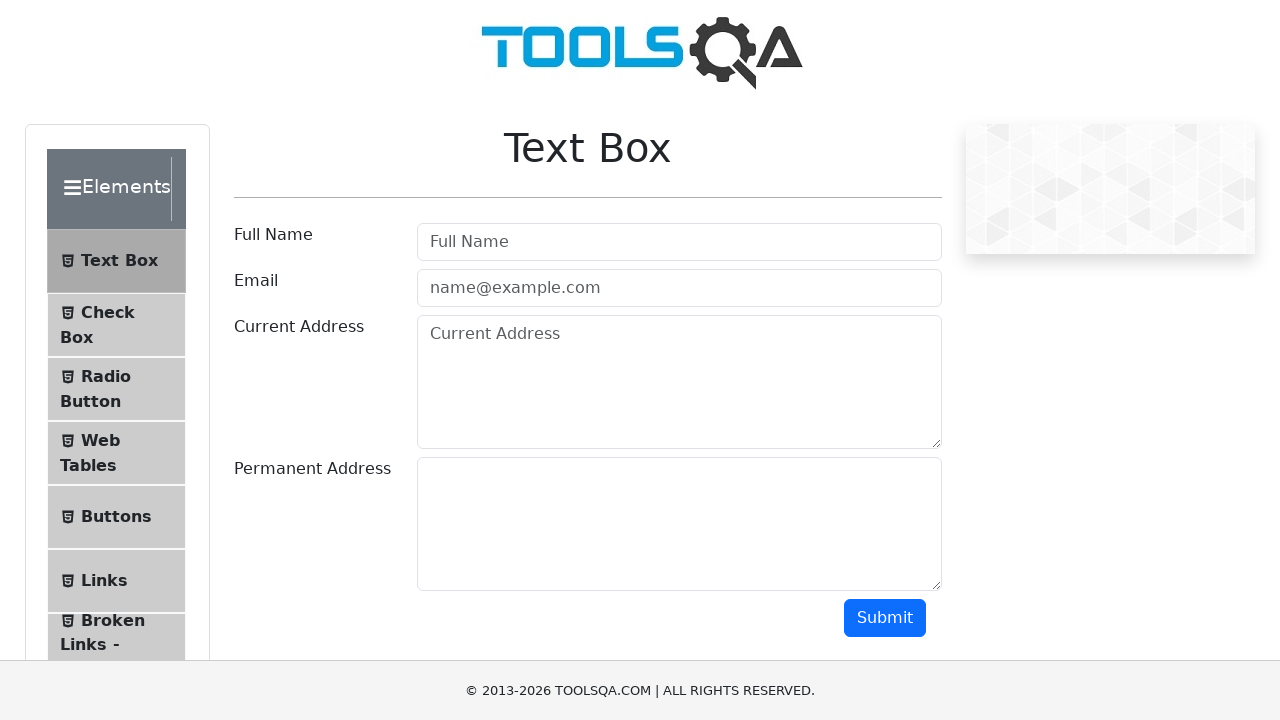

Scrolled to the Interactions element
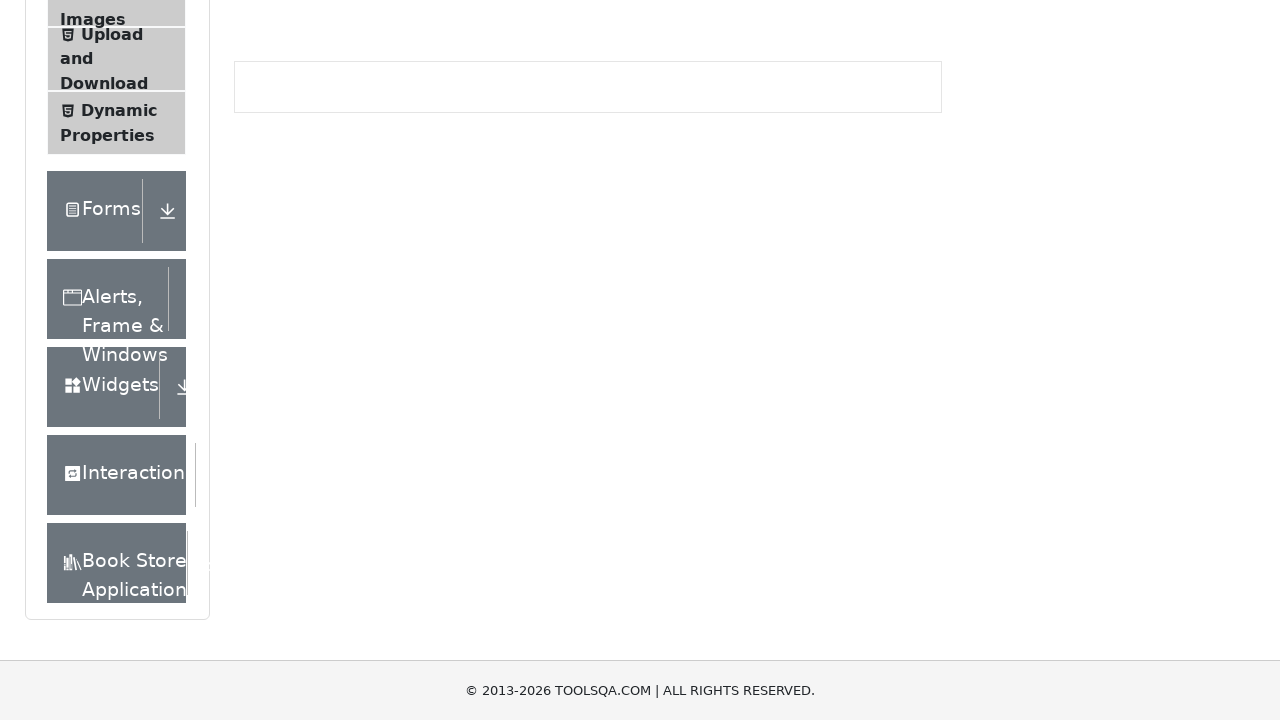

Clicked on the Interactions element at (121, 475) on xpath=//div[text()='Interactions']
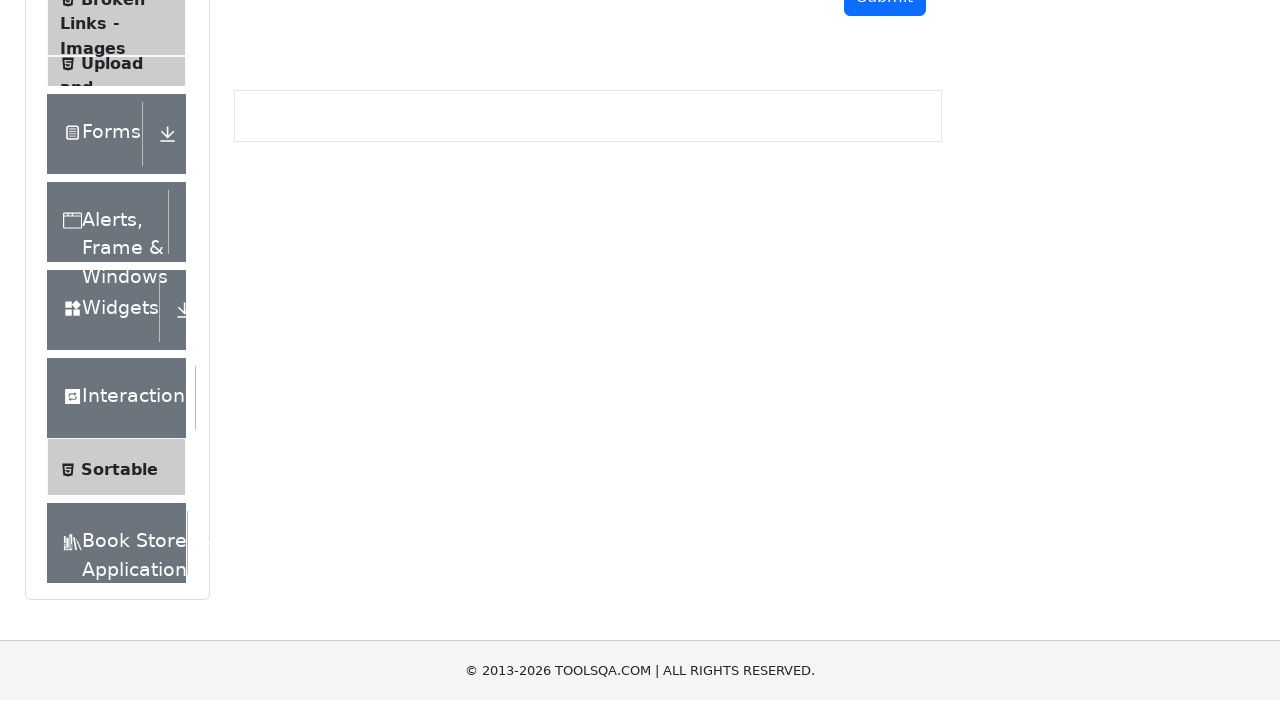

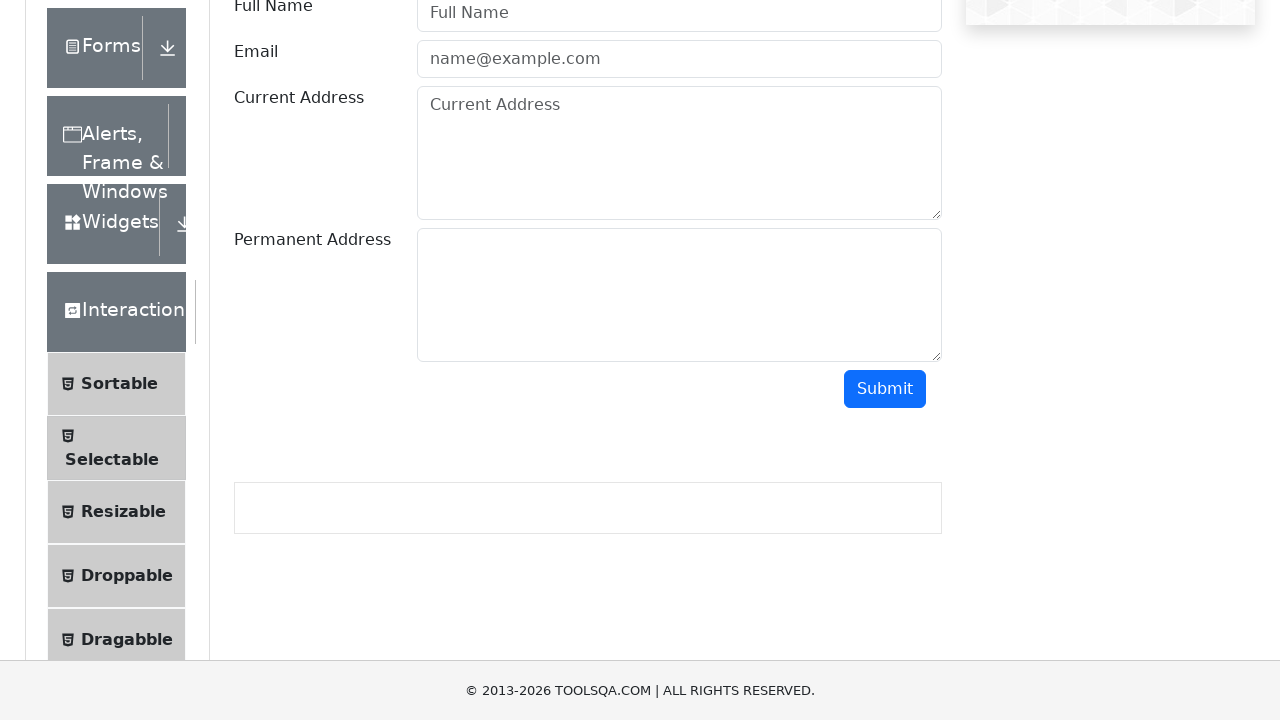